Tests the complete flow of sending a valid contact message

Starting URL: https://www.demoblaze.com/index.html

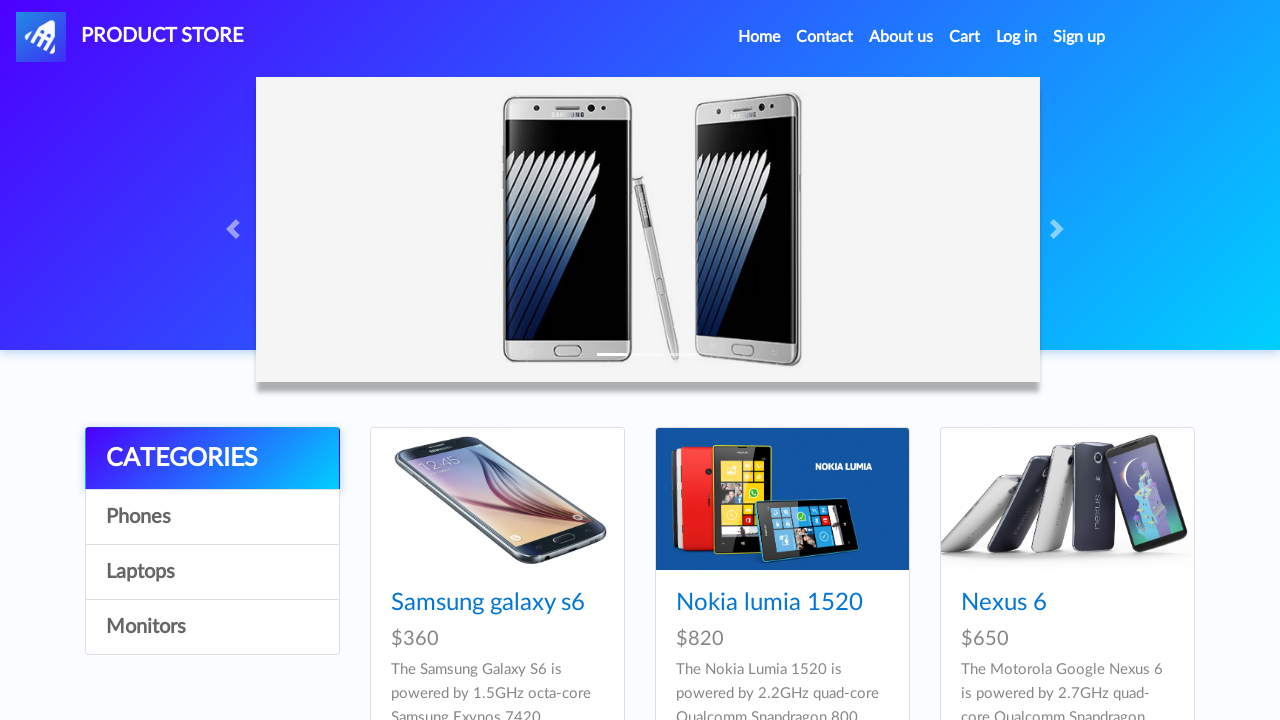

Clicked contact button to open modal at (825, 37) on a[data-target='#exampleModal']
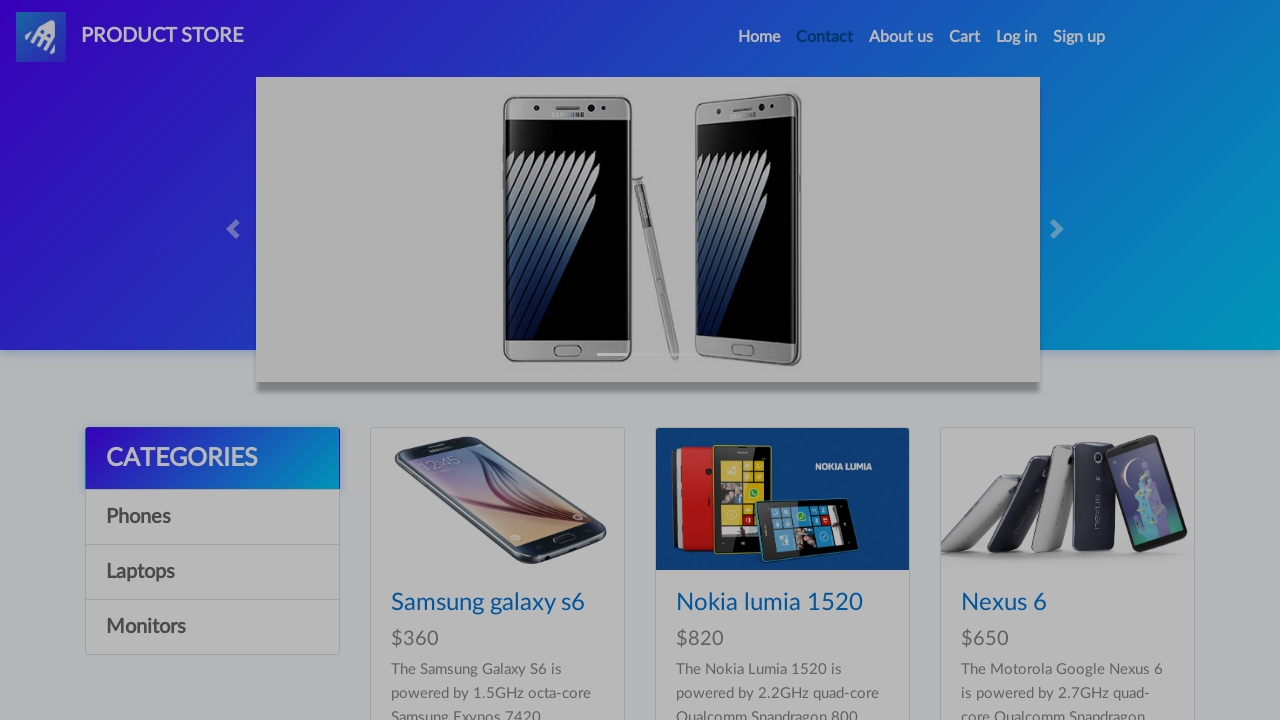

Contact modal loaded and visible
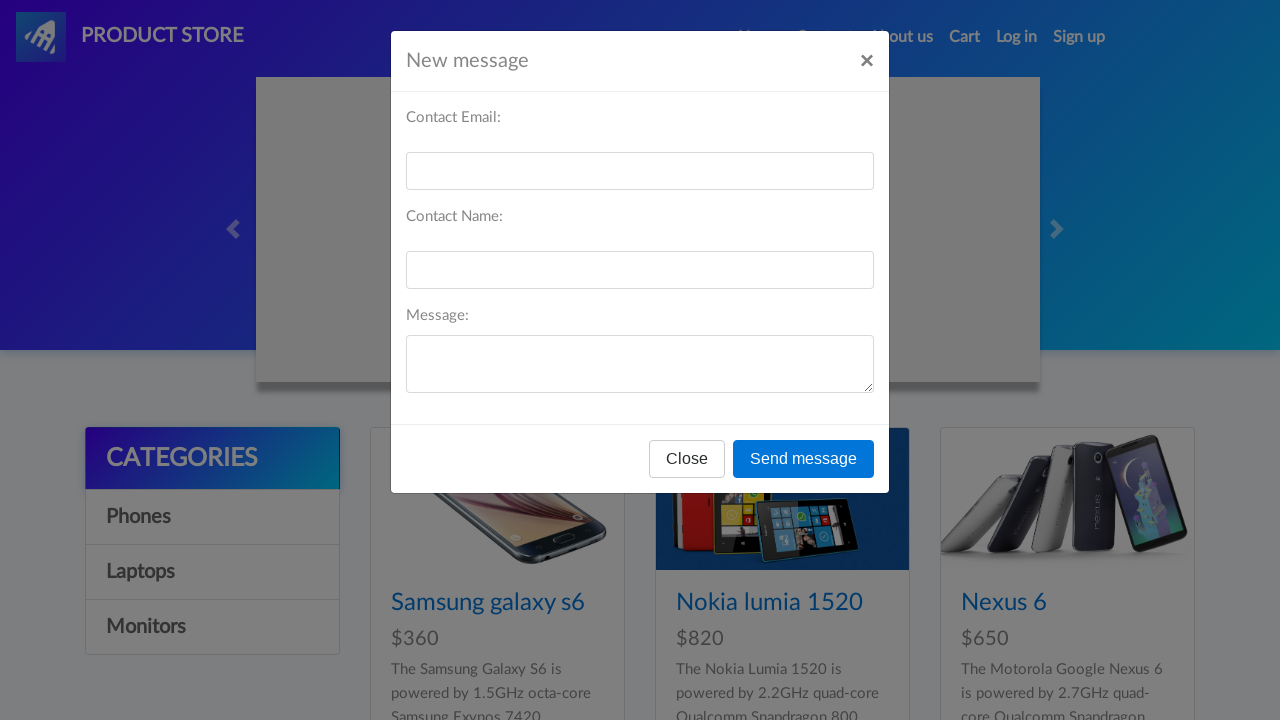

Filled contact email field with 'Jhon237@gmail.com' on #recipient-email
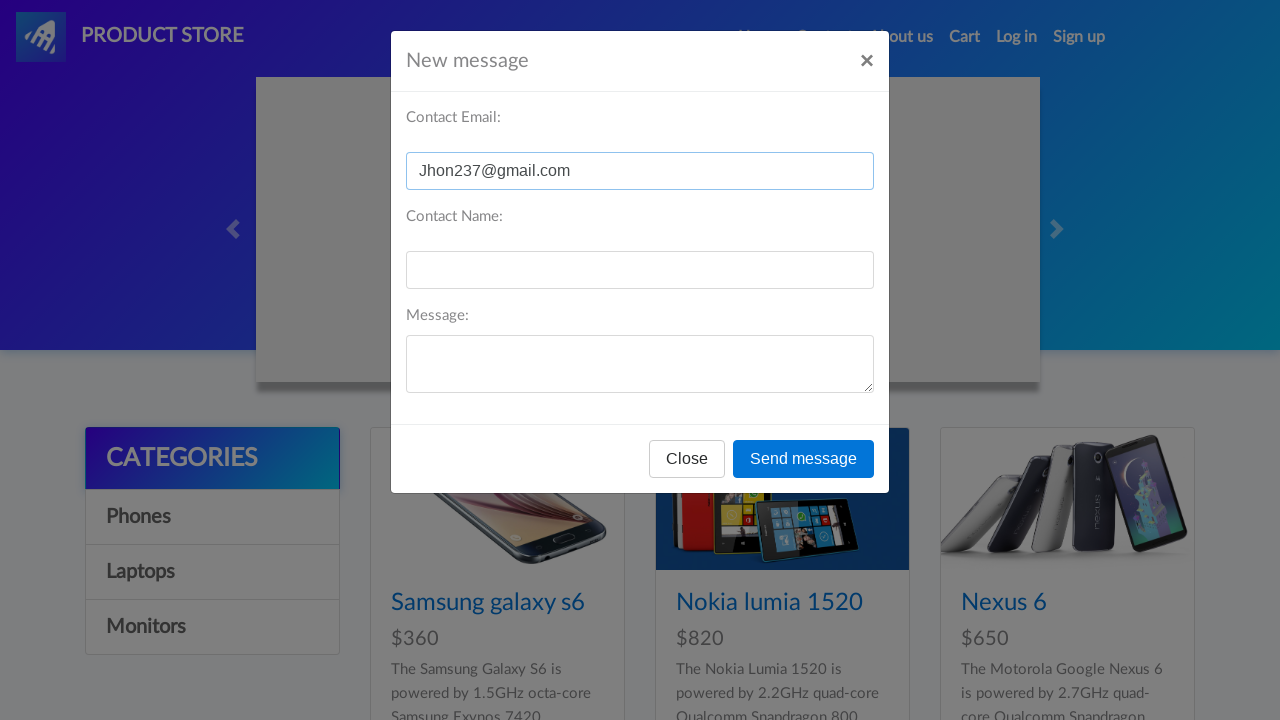

Filled contact name field with 'Jhon' on #recipient-name
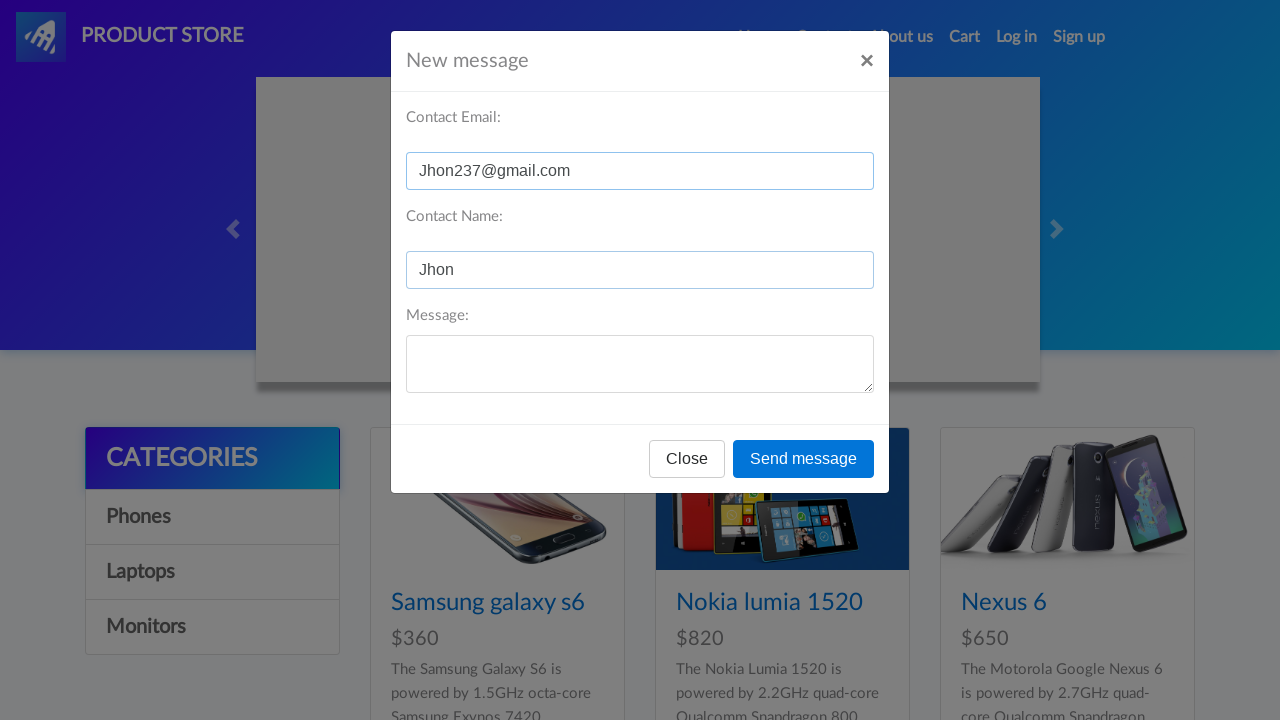

Filled message field with contact message on #message-text
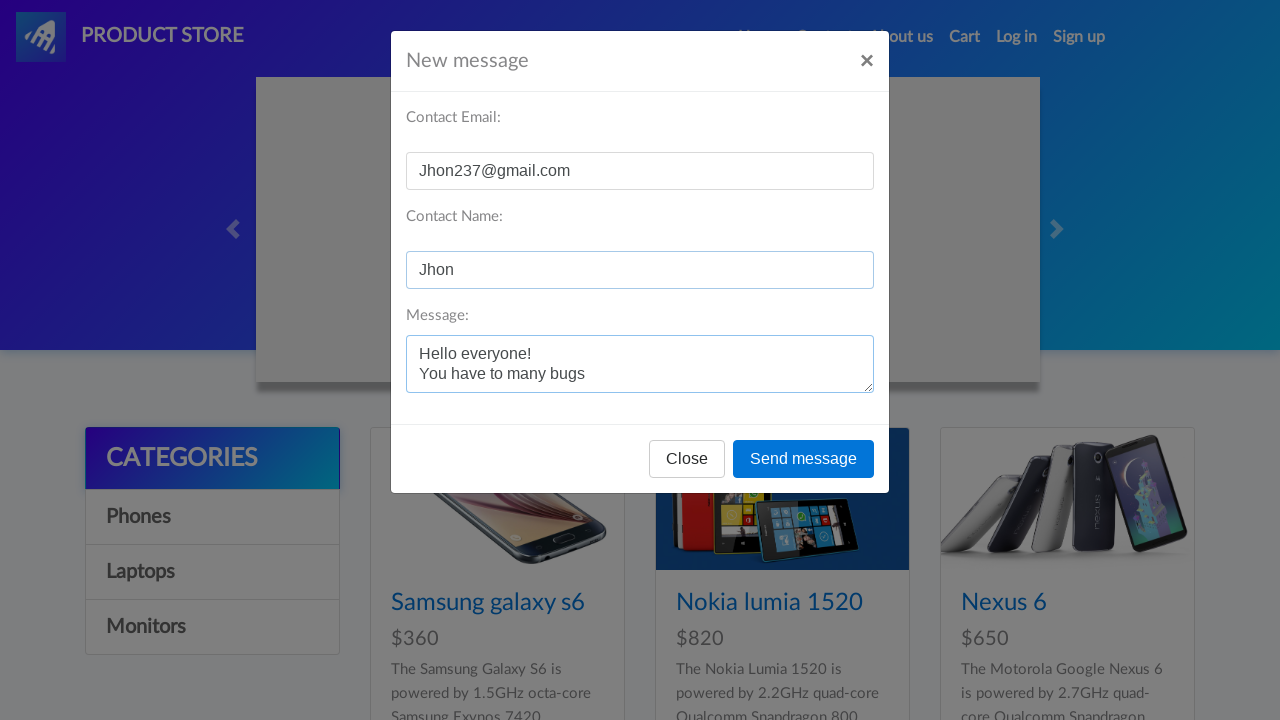

Clicked send message button to submit contact form at (804, 459) on button[onclick='send()']
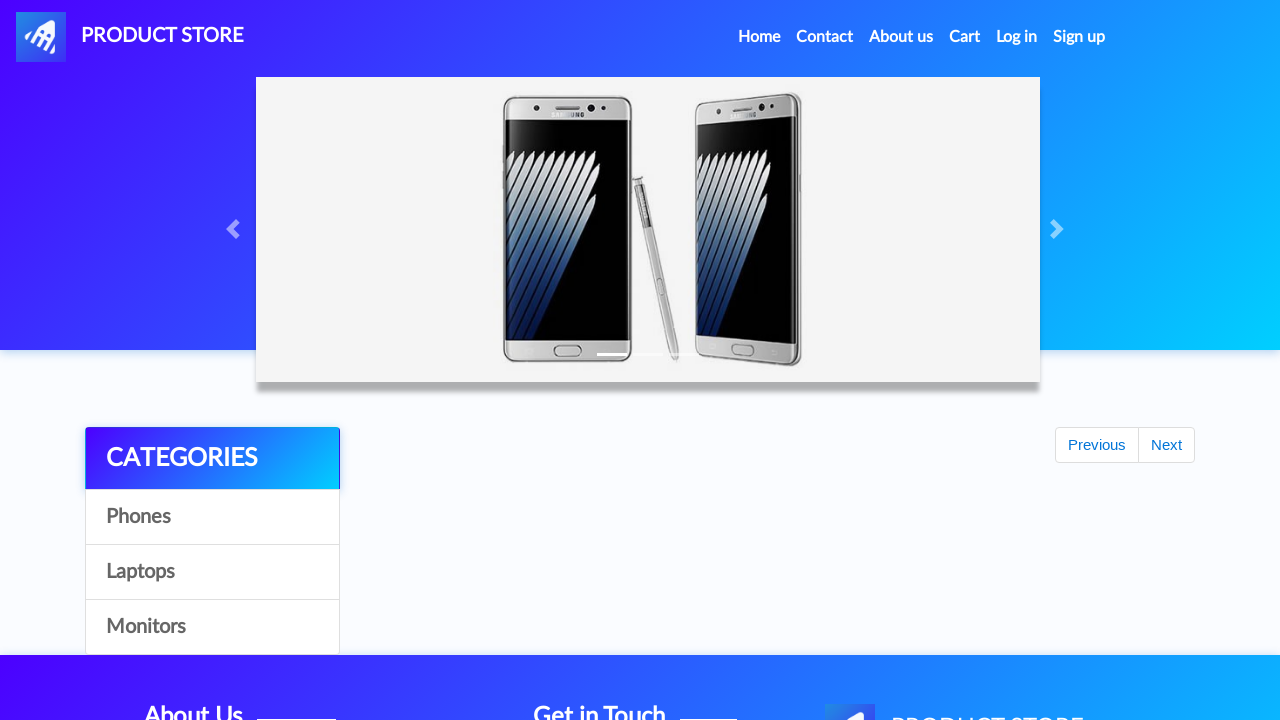

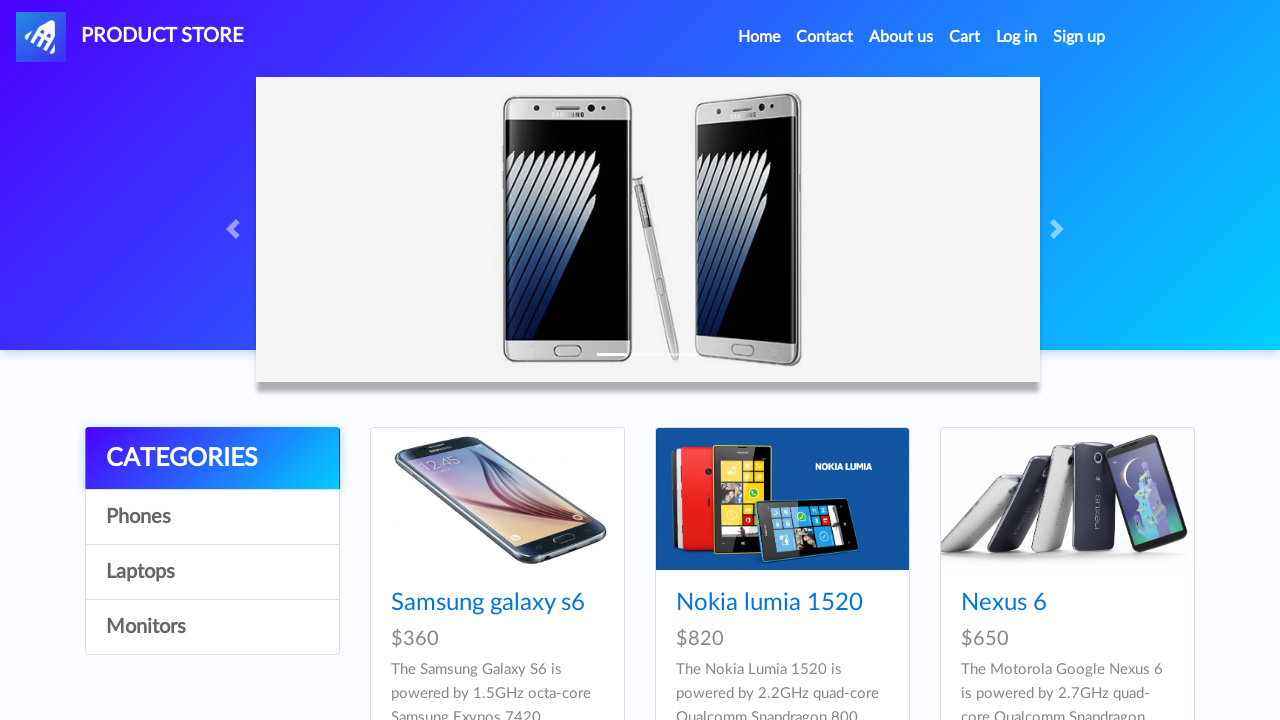